Tests opening multiple footer links in new browser tabs by iterating through footer navigation links and using Ctrl+Enter keyboard shortcut to open each in a new tab.

Starting URL: https://www.rahulshettyacademy.com/AutomationPractice/

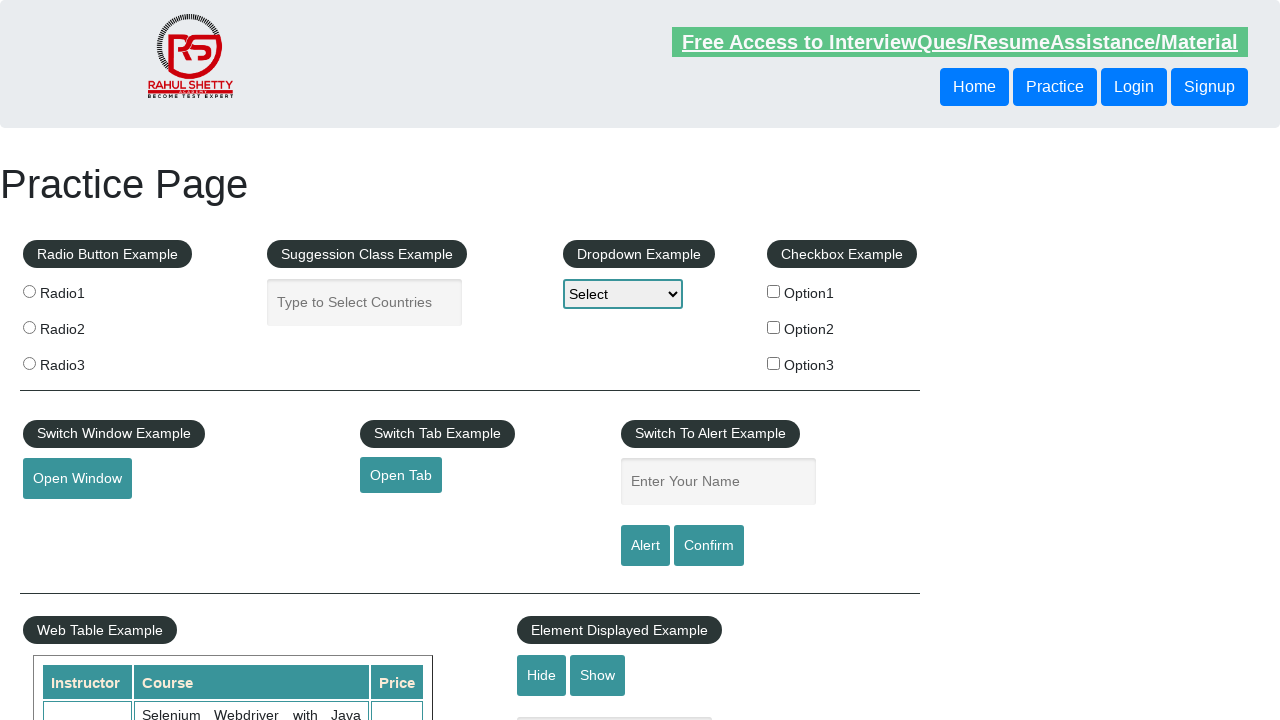

Navigated to AutomationPractice page
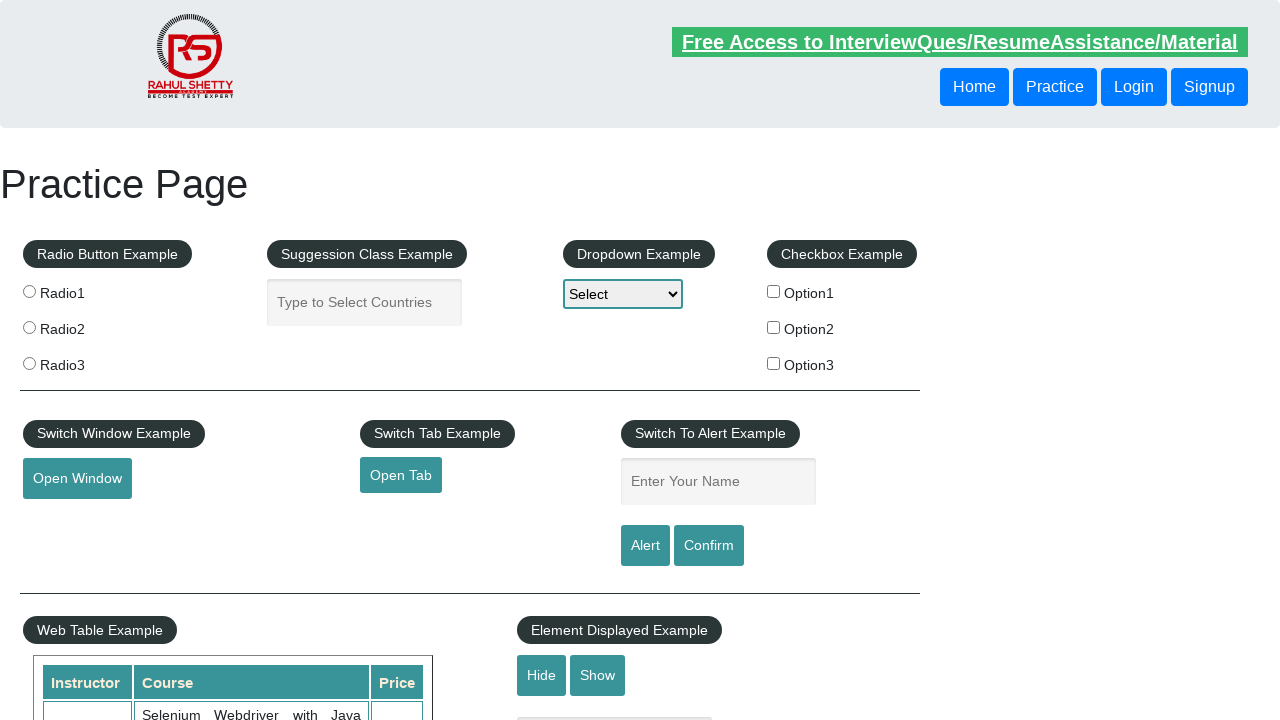

Located footer section with ID 'gf-BIG'
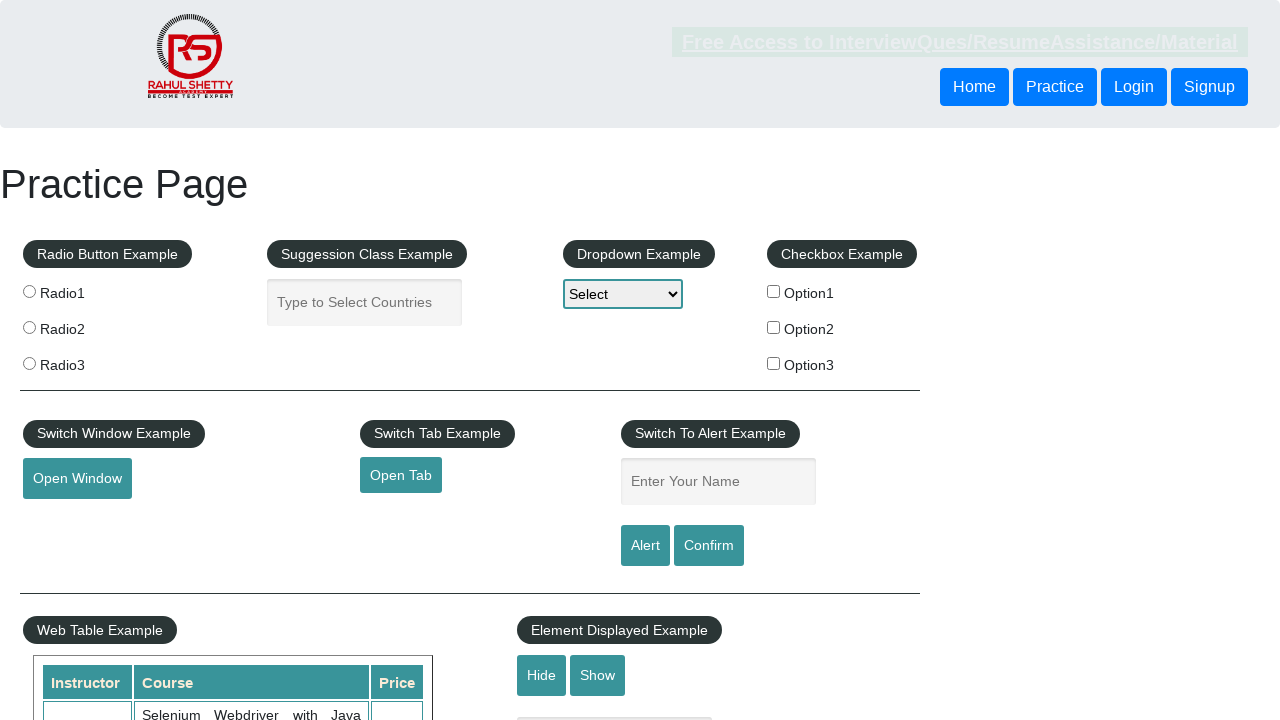

Located all footer navigation links
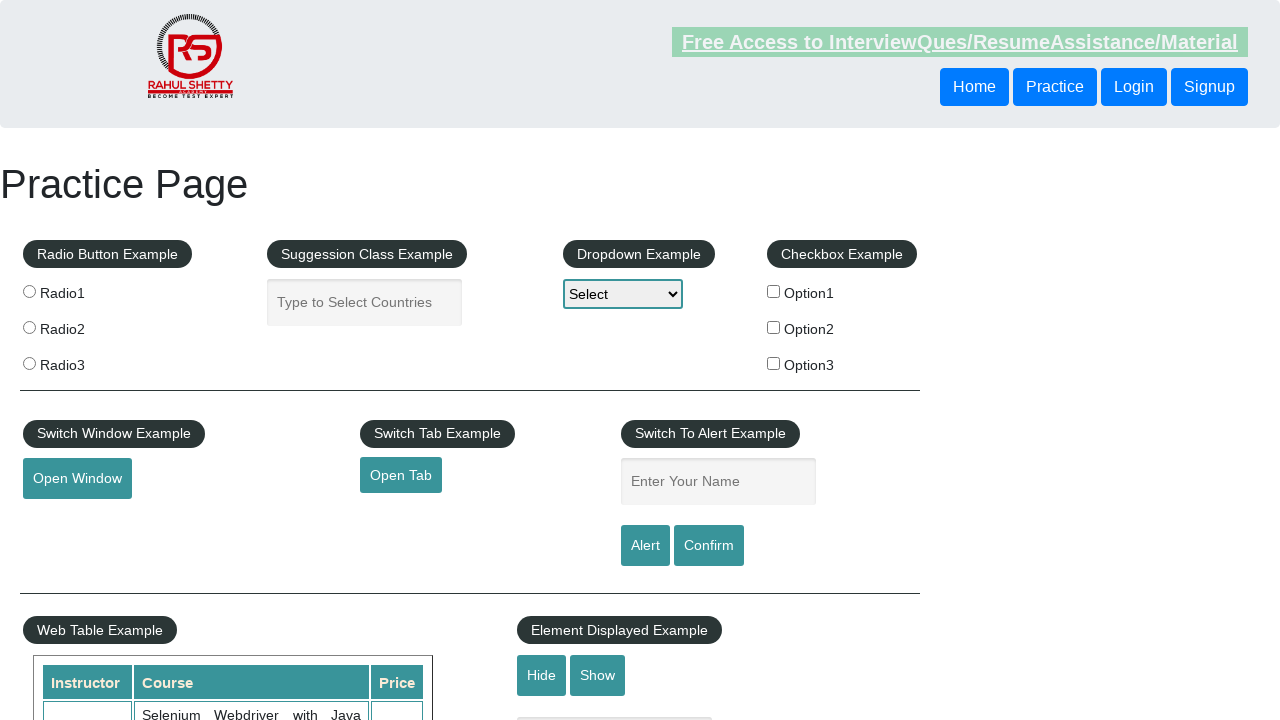

Found 20 footer links to open
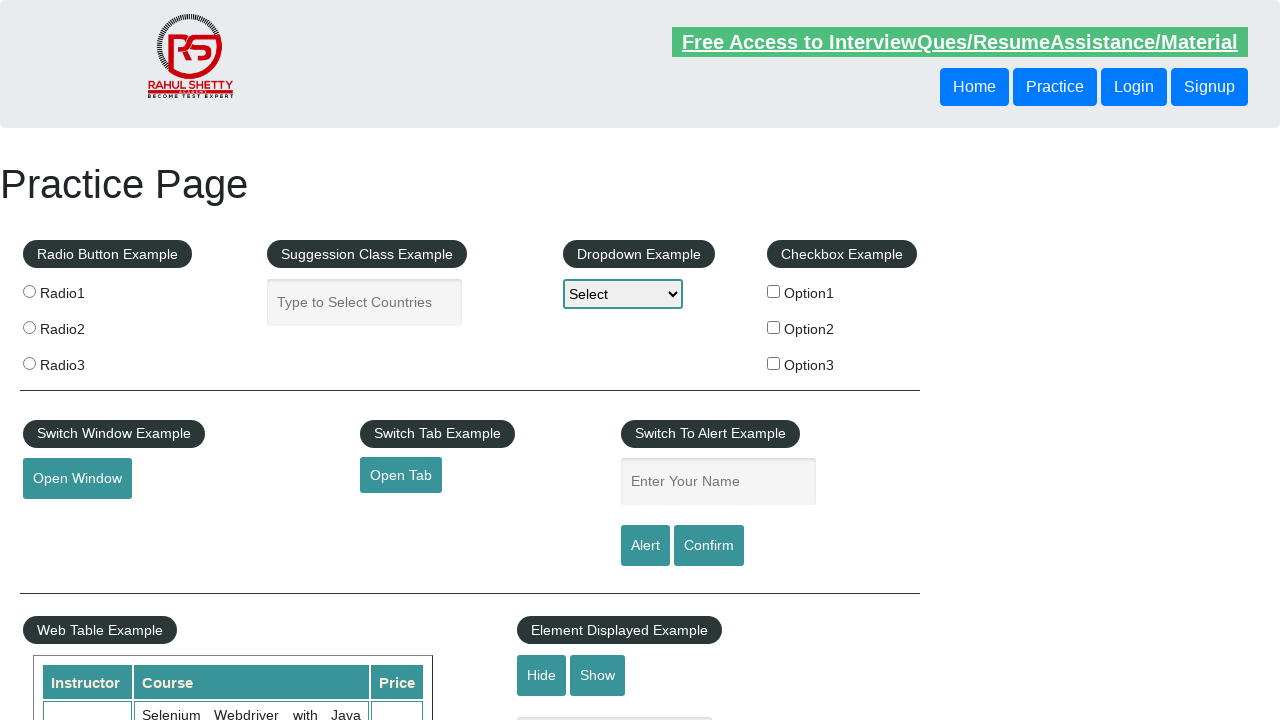

Opened footer link 1 in new tab using Ctrl+Click at (68, 520) on #gf-BIG >> li.gf-li a >> nth=1
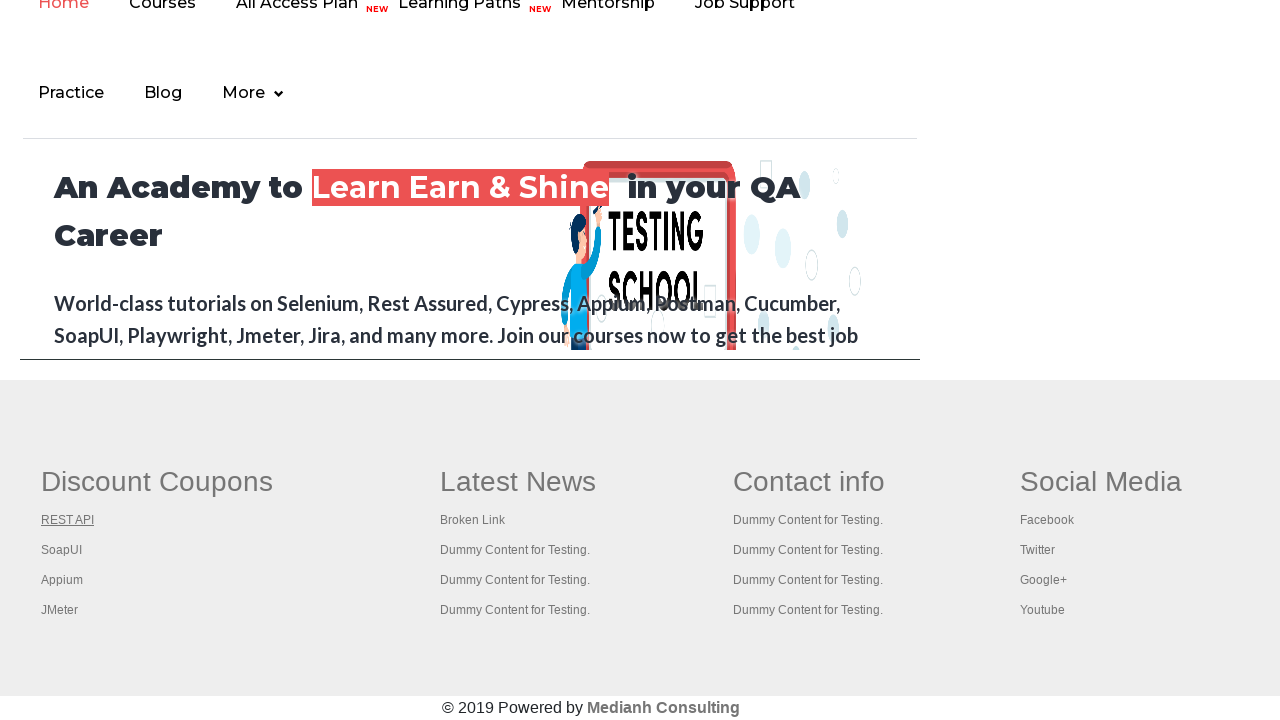

Opened footer link 2 in new tab using Ctrl+Click at (62, 550) on #gf-BIG >> li.gf-li a >> nth=2
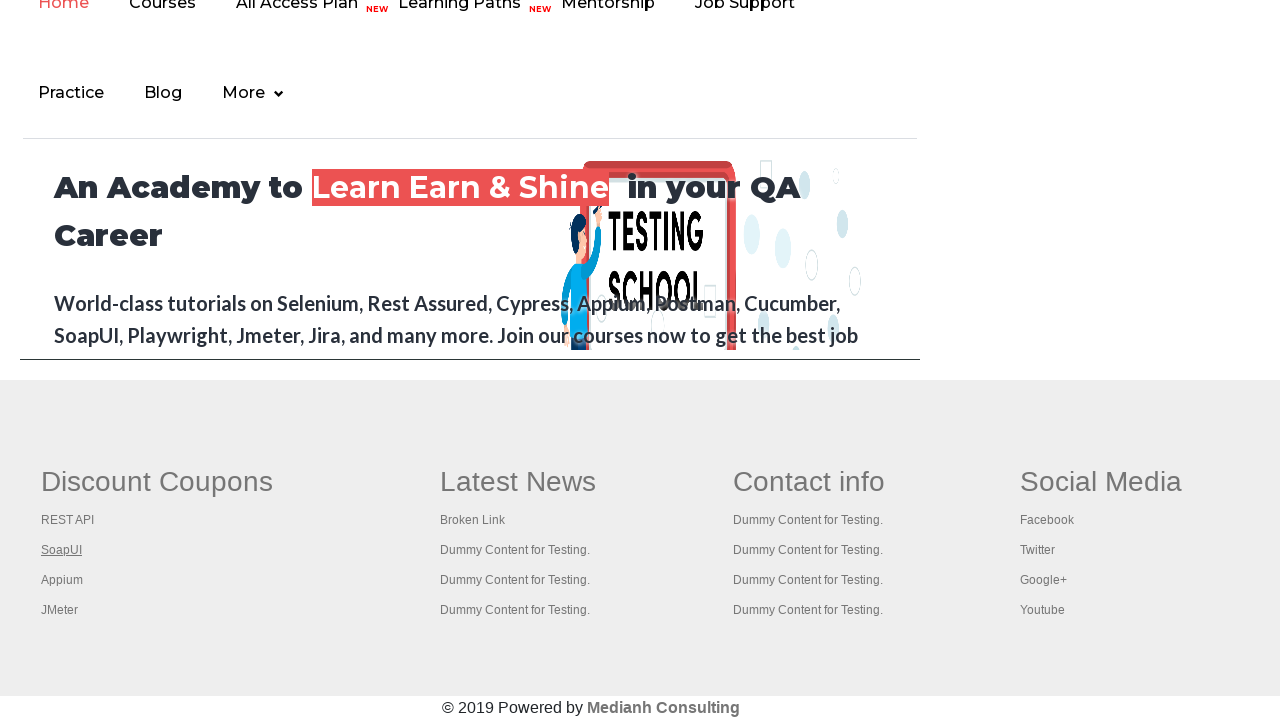

Opened footer link 3 in new tab using Ctrl+Click at (62, 580) on #gf-BIG >> li.gf-li a >> nth=3
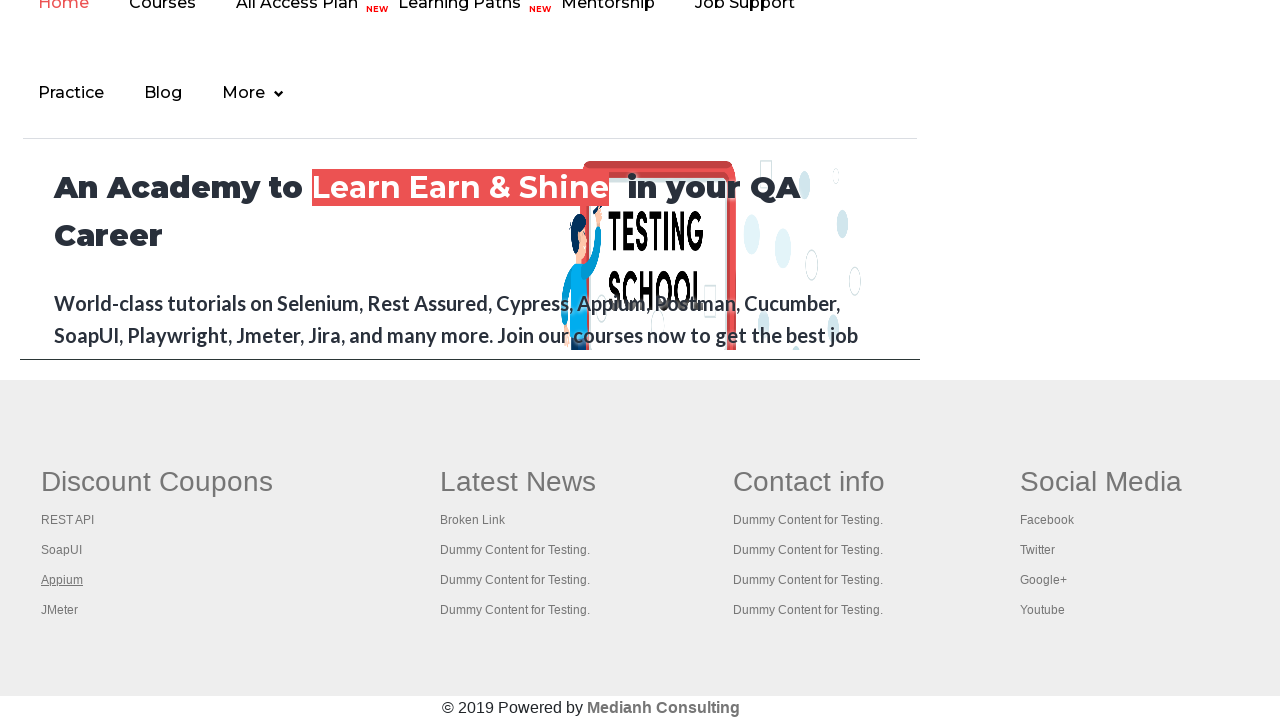

Opened footer link 4 in new tab using Ctrl+Click at (60, 610) on #gf-BIG >> li.gf-li a >> nth=4
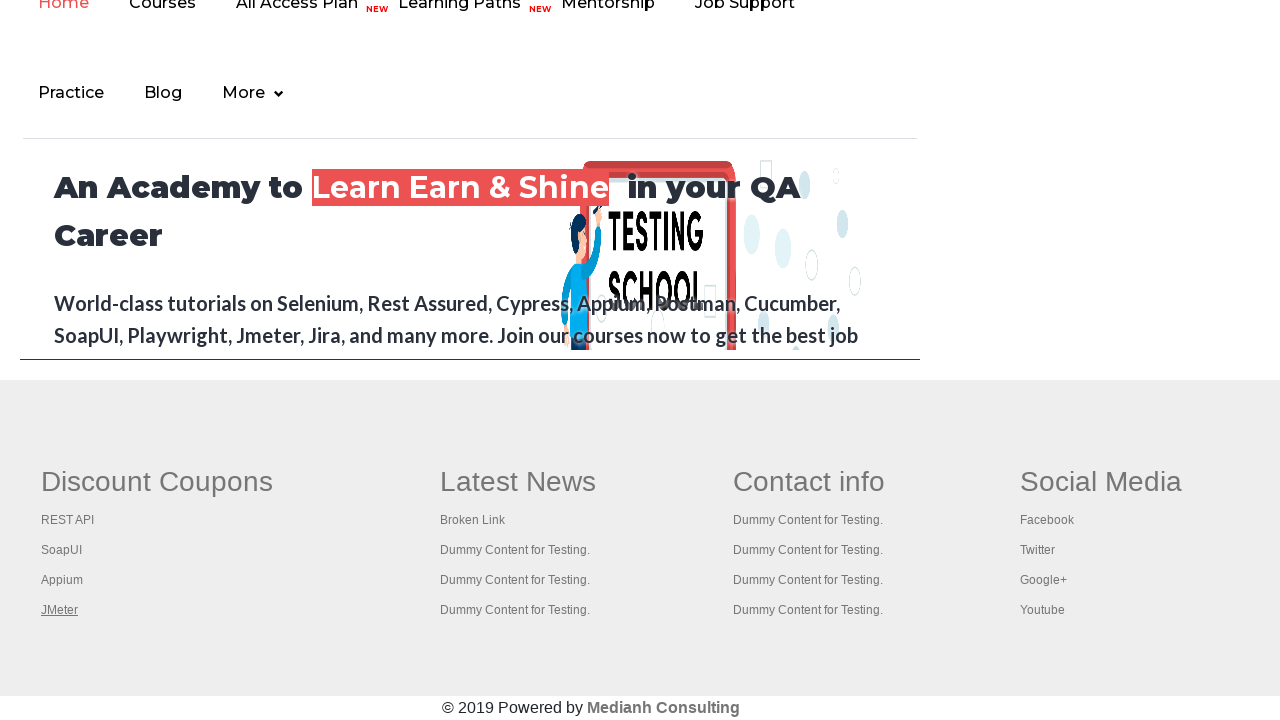

Opened footer link 5 in new tab using Ctrl+Click at (518, 482) on #gf-BIG >> li.gf-li a >> nth=5
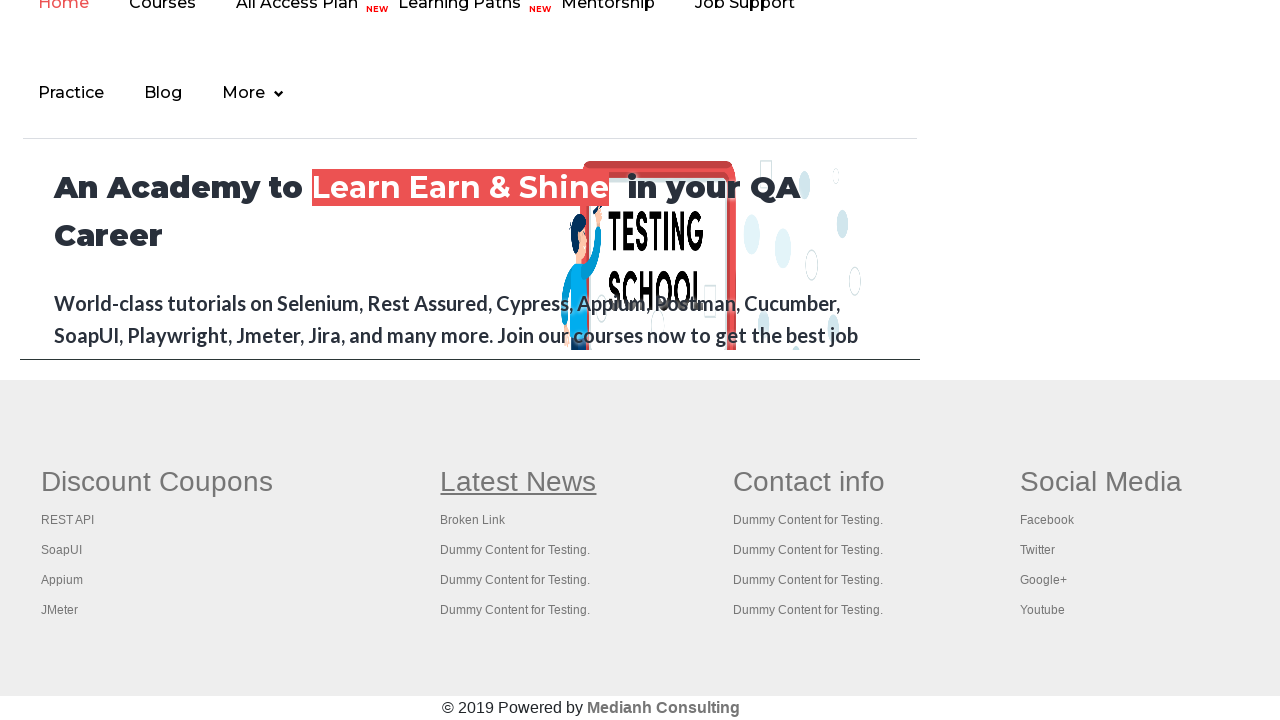

Opened footer link 6 in new tab using Ctrl+Click at (473, 520) on #gf-BIG >> li.gf-li a >> nth=6
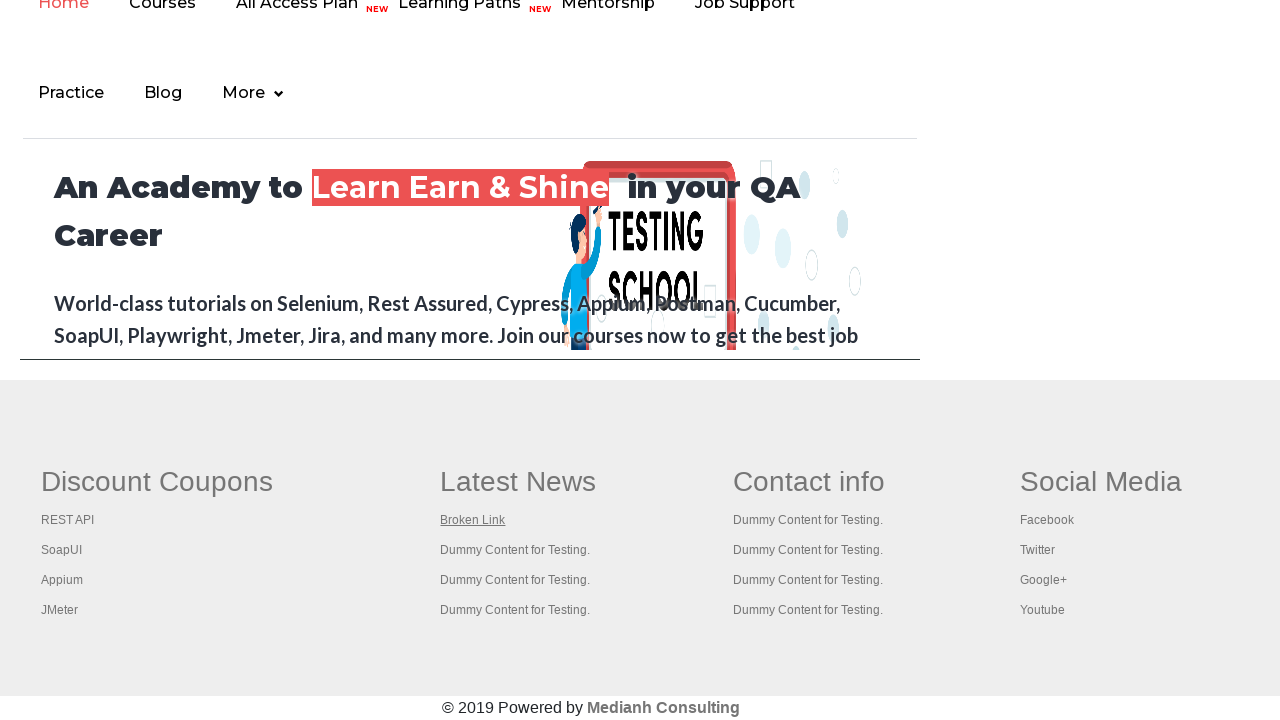

Opened footer link 7 in new tab using Ctrl+Click at (515, 550) on #gf-BIG >> li.gf-li a >> nth=7
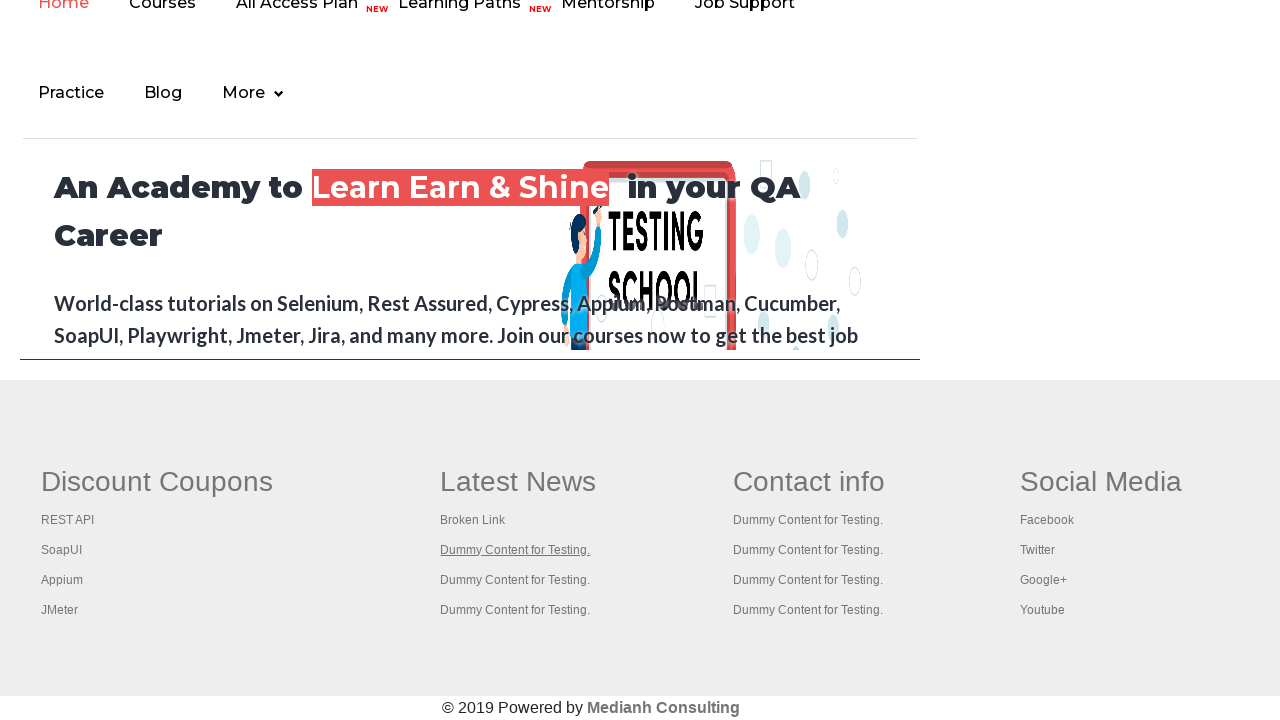

Opened footer link 8 in new tab using Ctrl+Click at (515, 580) on #gf-BIG >> li.gf-li a >> nth=8
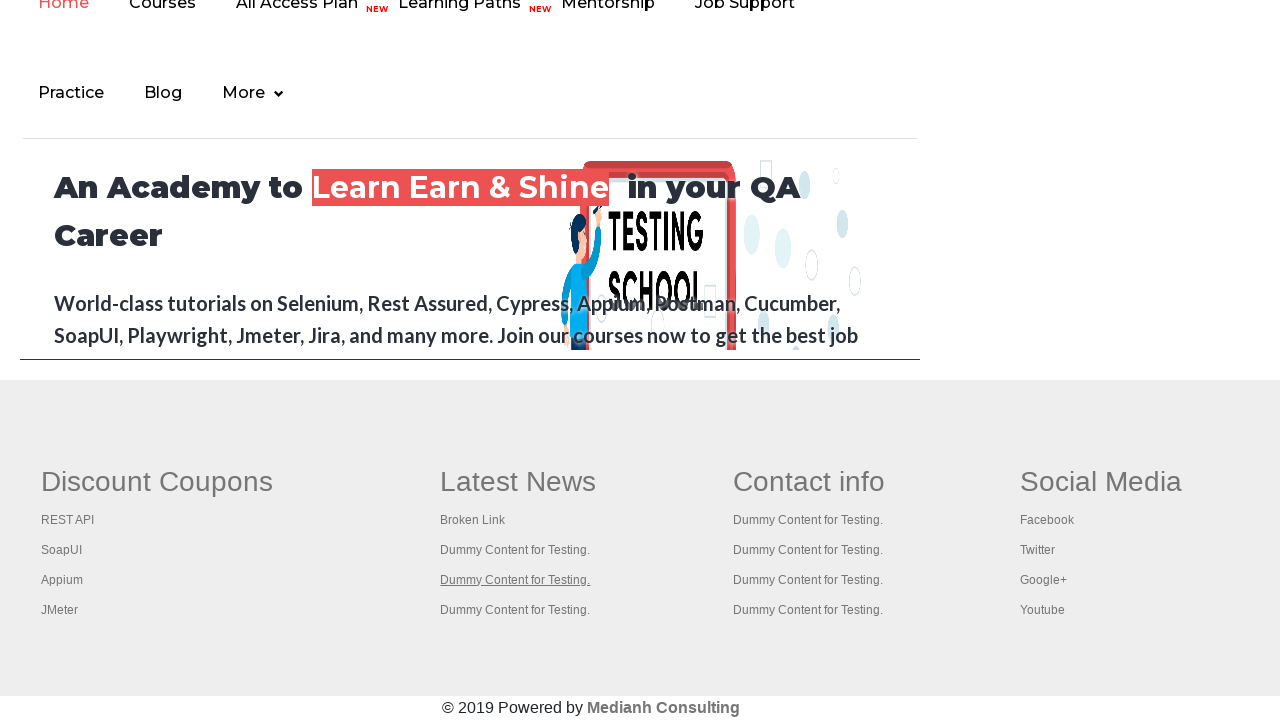

Opened footer link 9 in new tab using Ctrl+Click at (515, 610) on #gf-BIG >> li.gf-li a >> nth=9
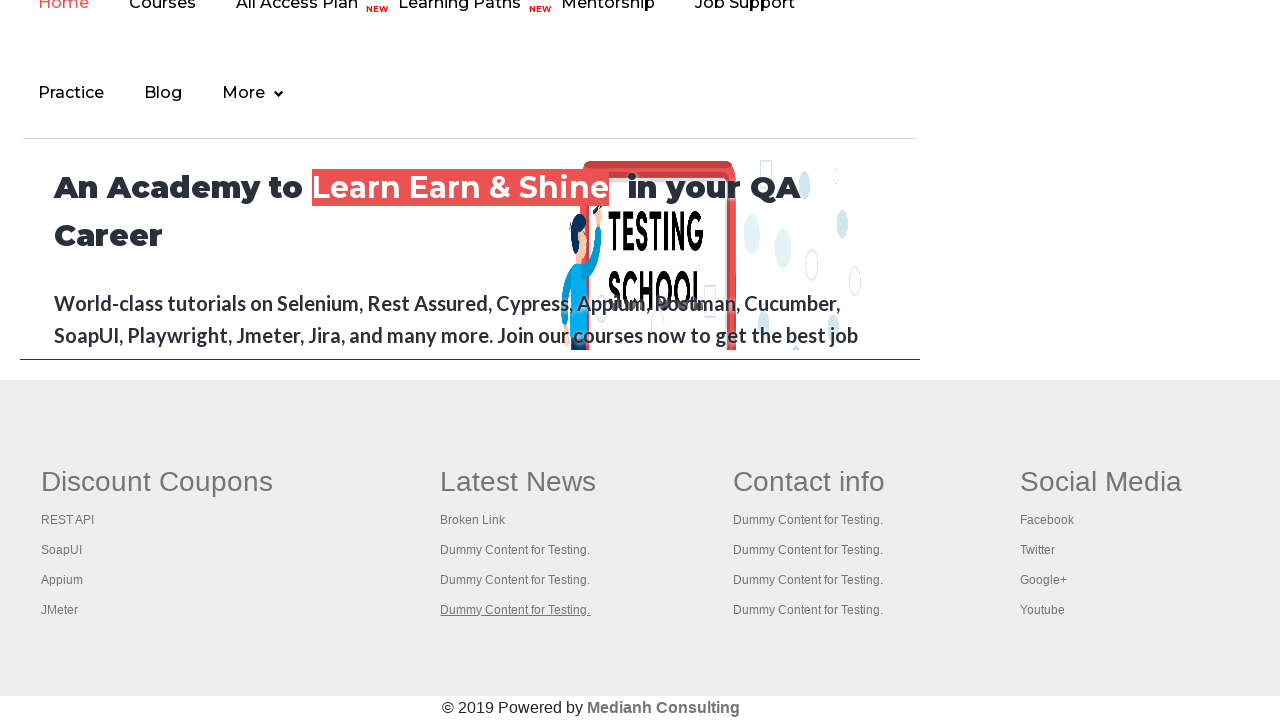

Opened footer link 10 in new tab using Ctrl+Click at (809, 482) on #gf-BIG >> li.gf-li a >> nth=10
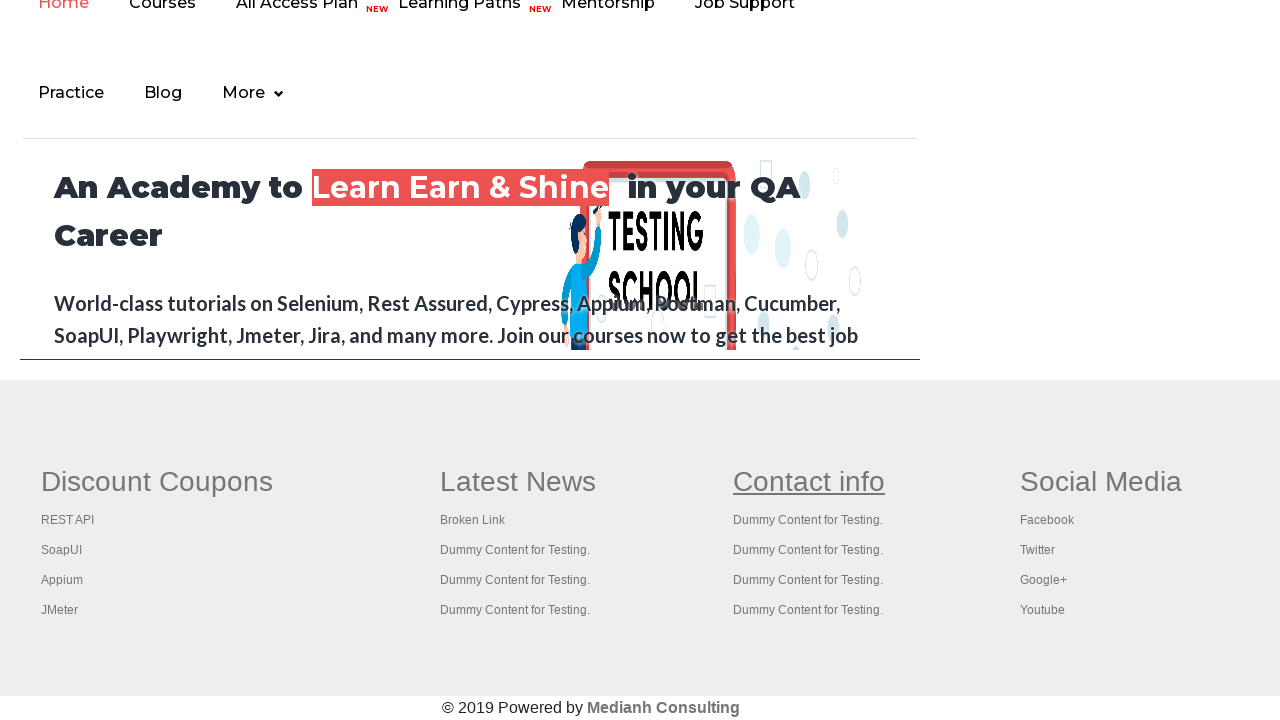

Opened footer link 11 in new tab using Ctrl+Click at (808, 520) on #gf-BIG >> li.gf-li a >> nth=11
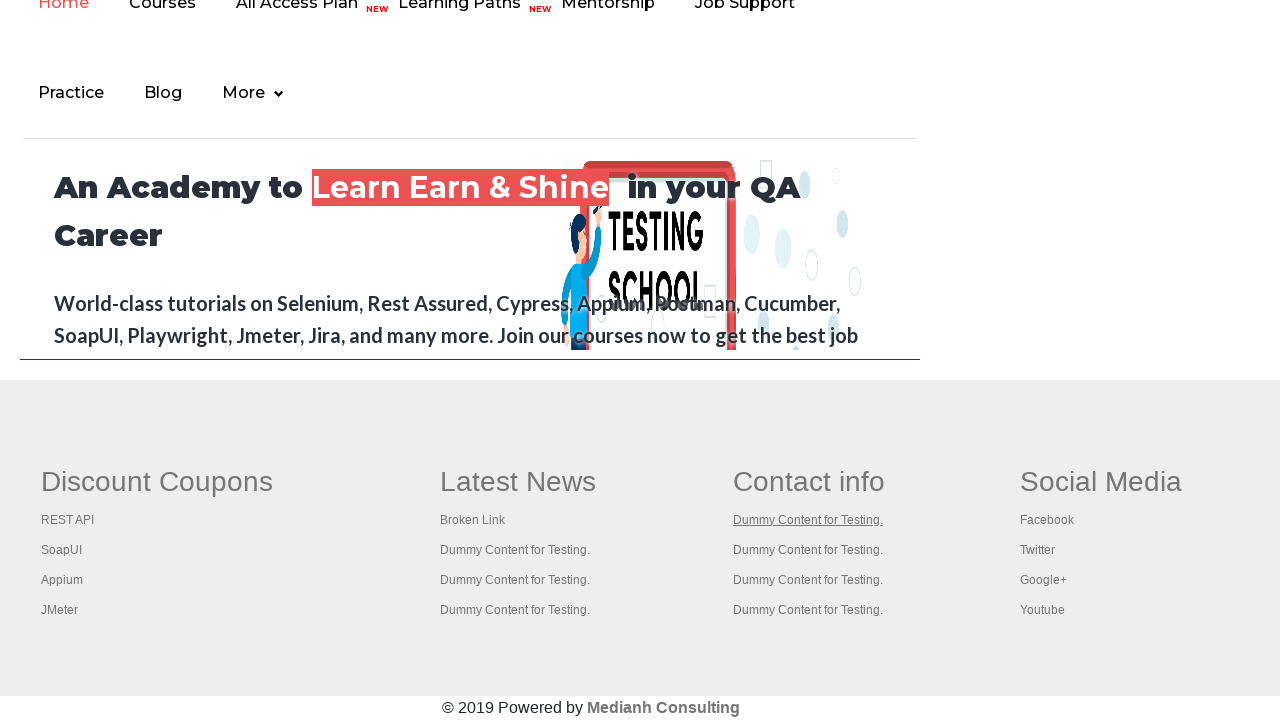

Opened footer link 12 in new tab using Ctrl+Click at (808, 550) on #gf-BIG >> li.gf-li a >> nth=12
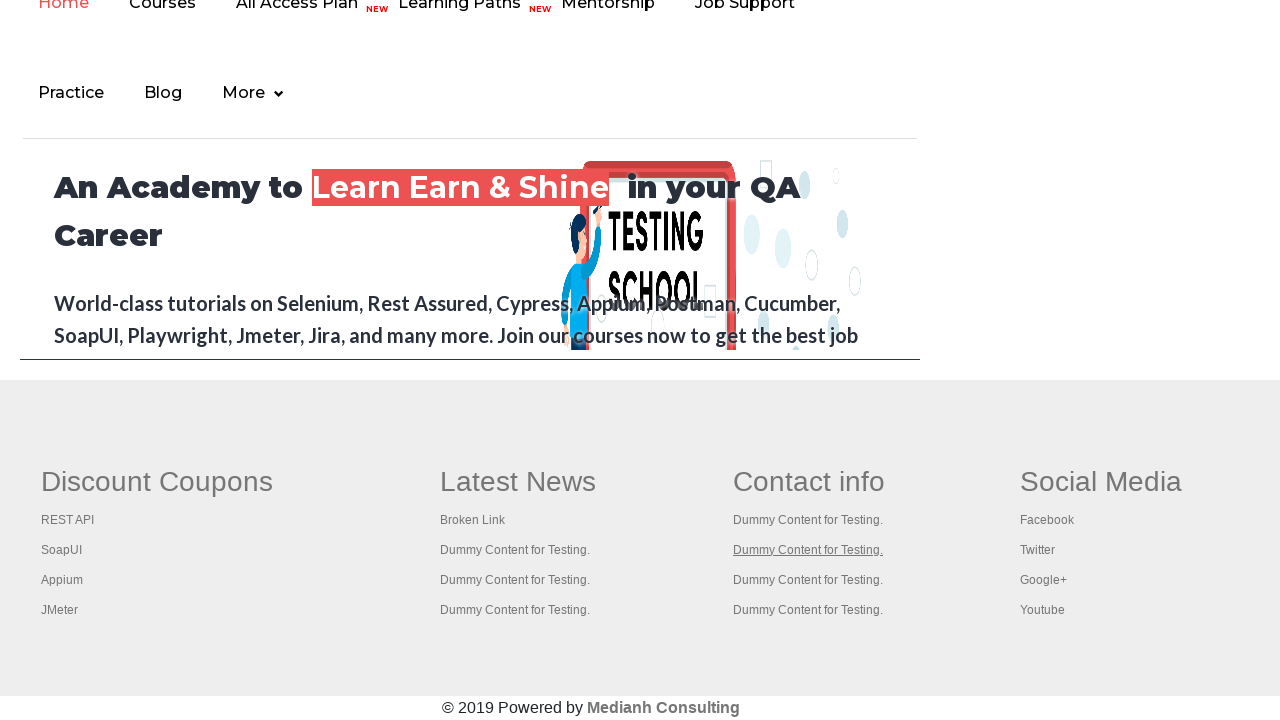

Opened footer link 13 in new tab using Ctrl+Click at (808, 580) on #gf-BIG >> li.gf-li a >> nth=13
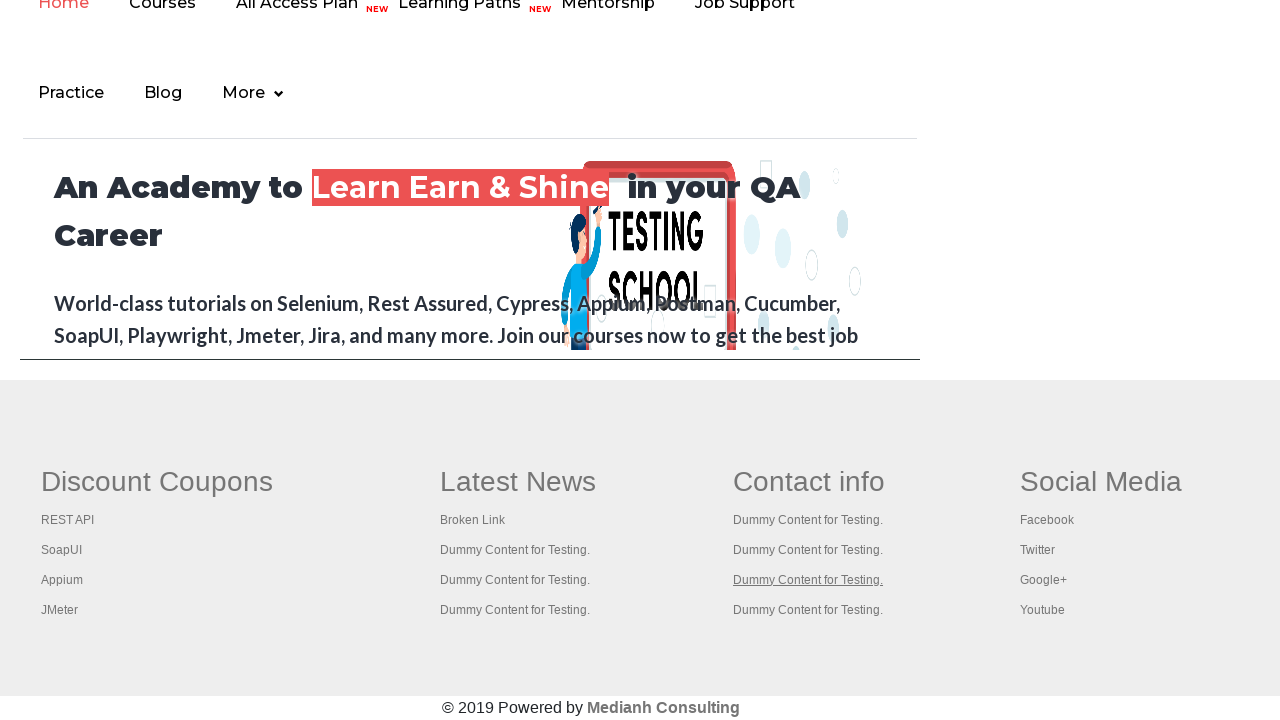

Opened footer link 14 in new tab using Ctrl+Click at (808, 610) on #gf-BIG >> li.gf-li a >> nth=14
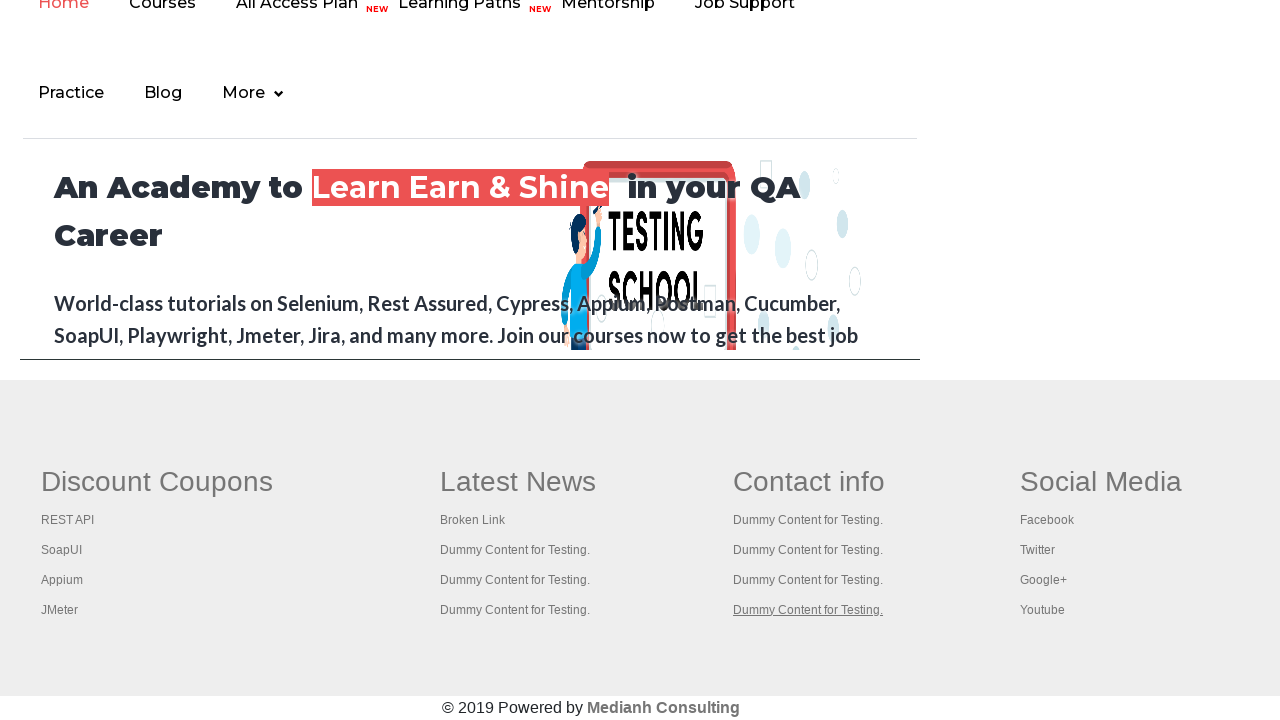

Opened footer link 15 in new tab using Ctrl+Click at (1101, 482) on #gf-BIG >> li.gf-li a >> nth=15
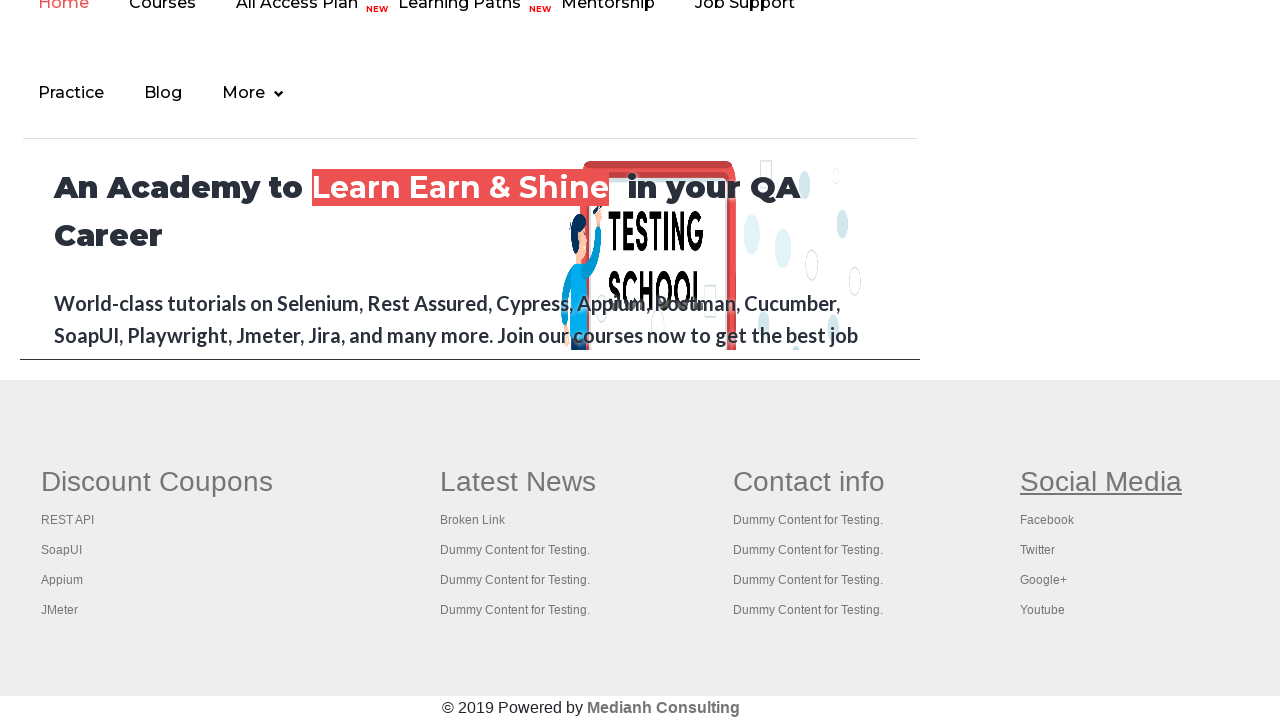

Opened footer link 16 in new tab using Ctrl+Click at (1047, 520) on #gf-BIG >> li.gf-li a >> nth=16
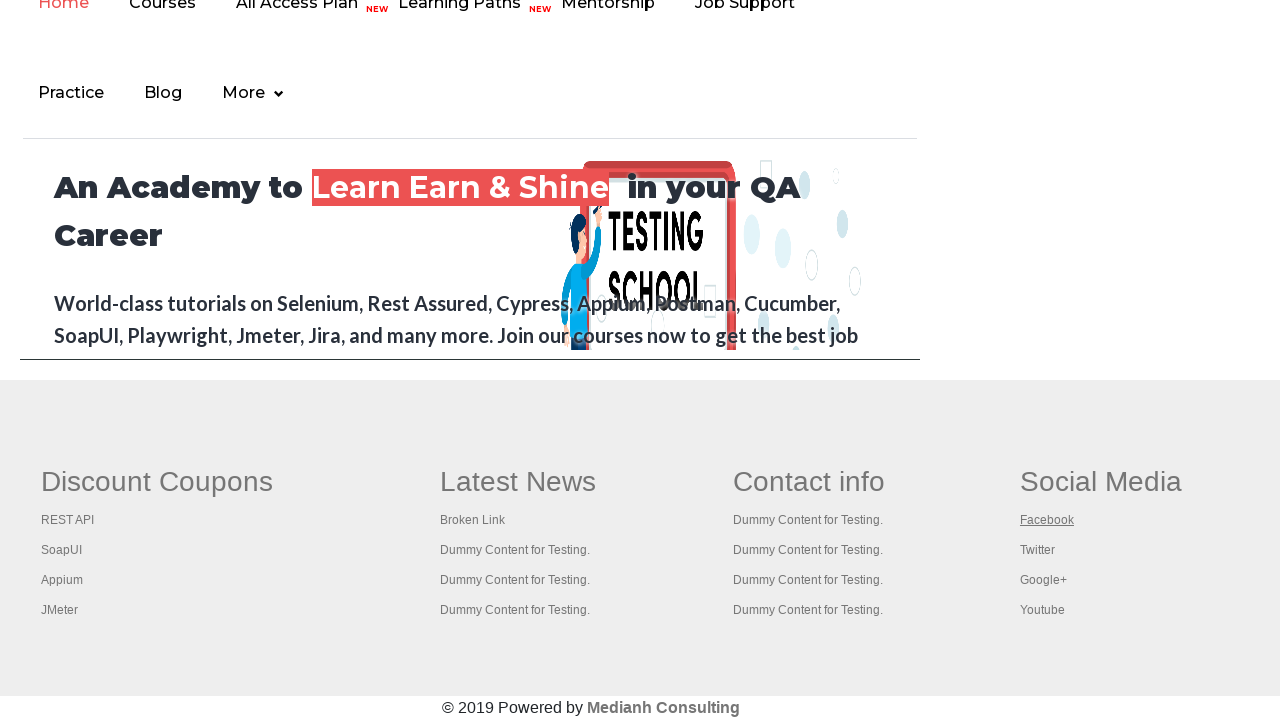

Opened footer link 17 in new tab using Ctrl+Click at (1037, 550) on #gf-BIG >> li.gf-li a >> nth=17
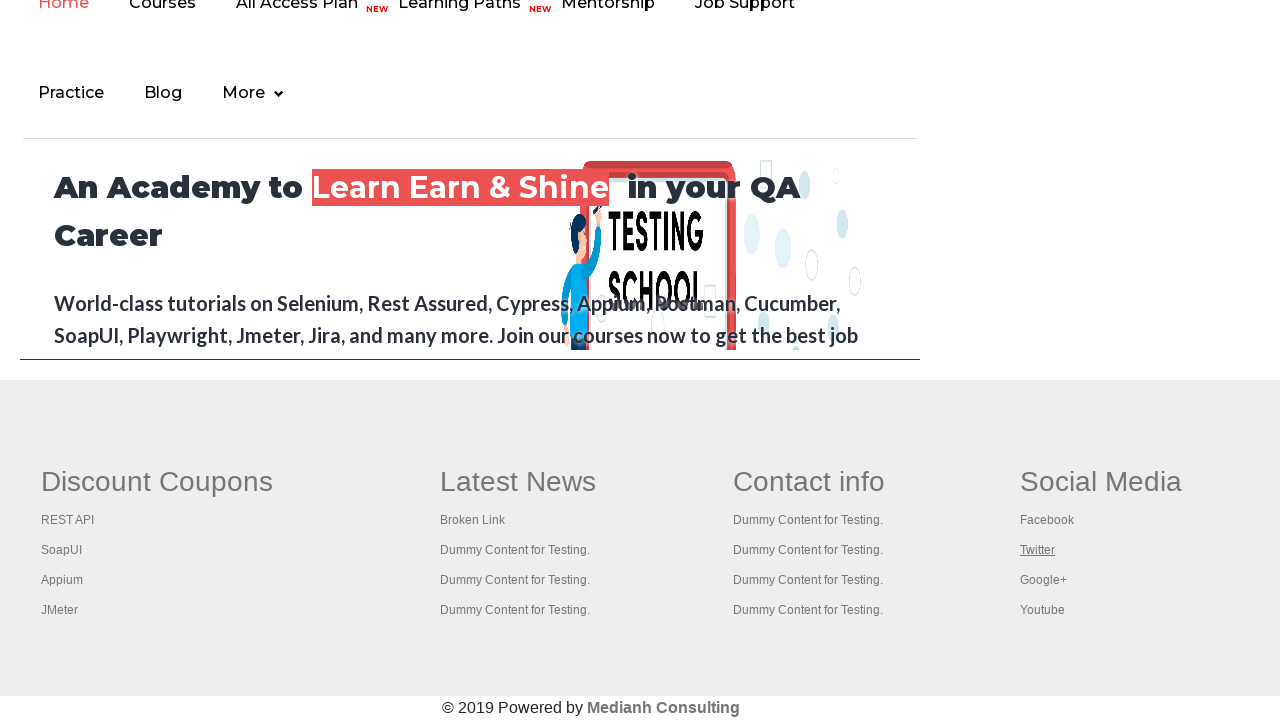

Opened footer link 18 in new tab using Ctrl+Click at (1043, 580) on #gf-BIG >> li.gf-li a >> nth=18
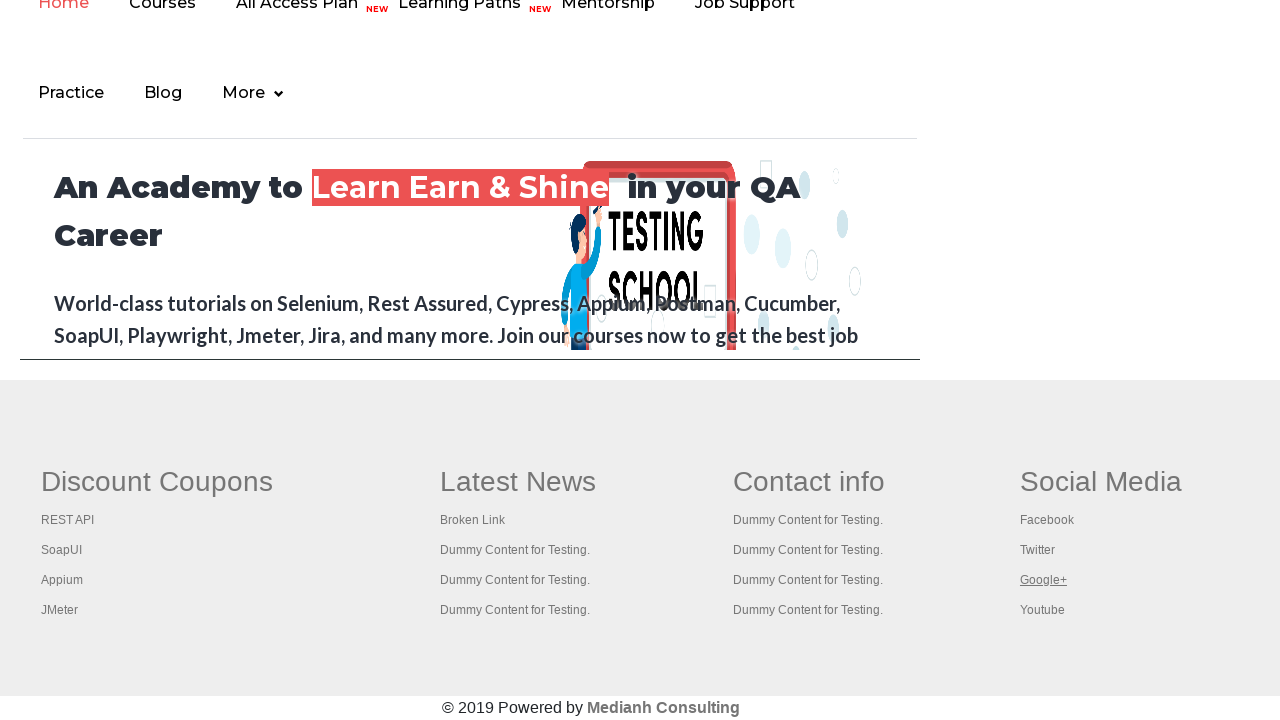

Opened footer link 19 in new tab using Ctrl+Click at (1042, 610) on #gf-BIG >> li.gf-li a >> nth=19
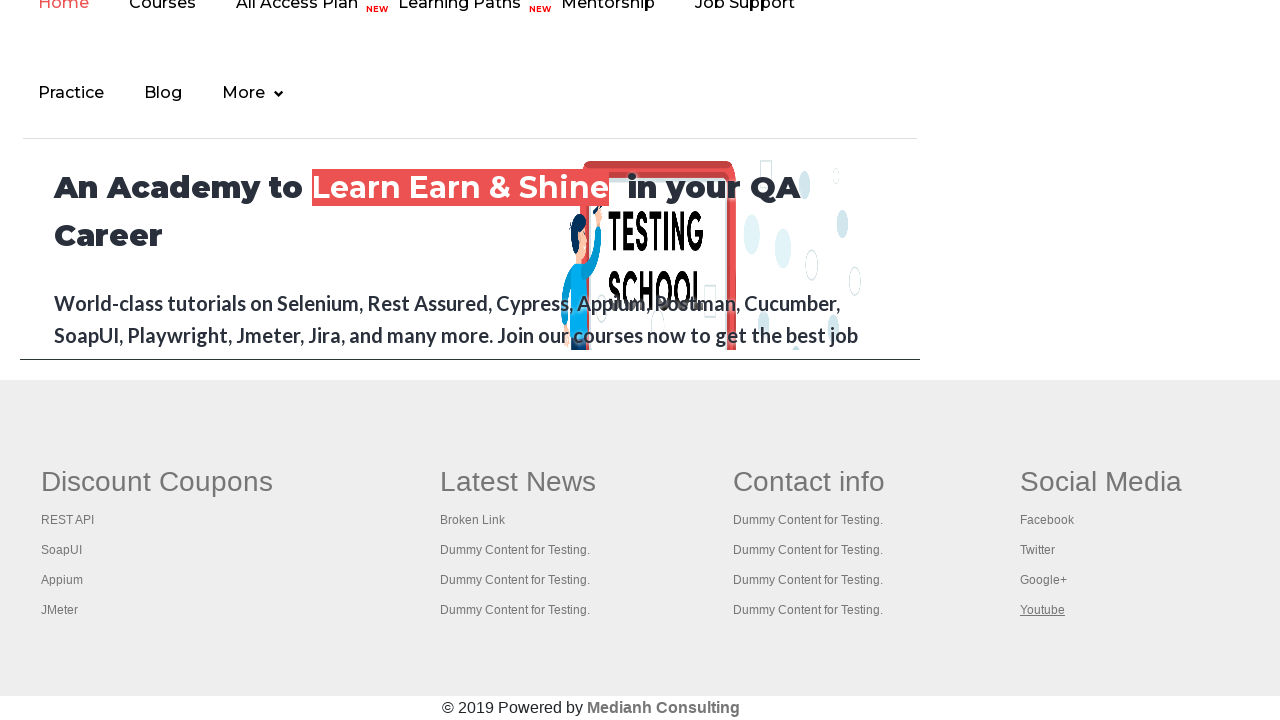

Waited for new tabs to fully open
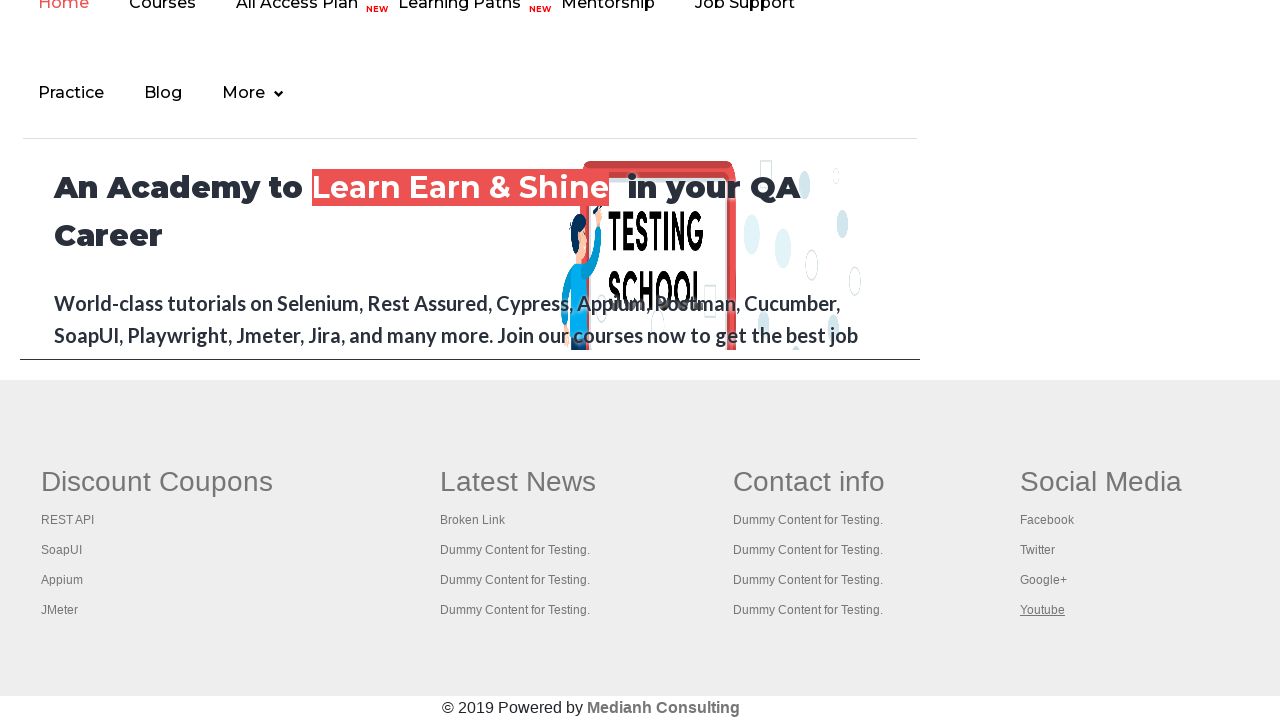

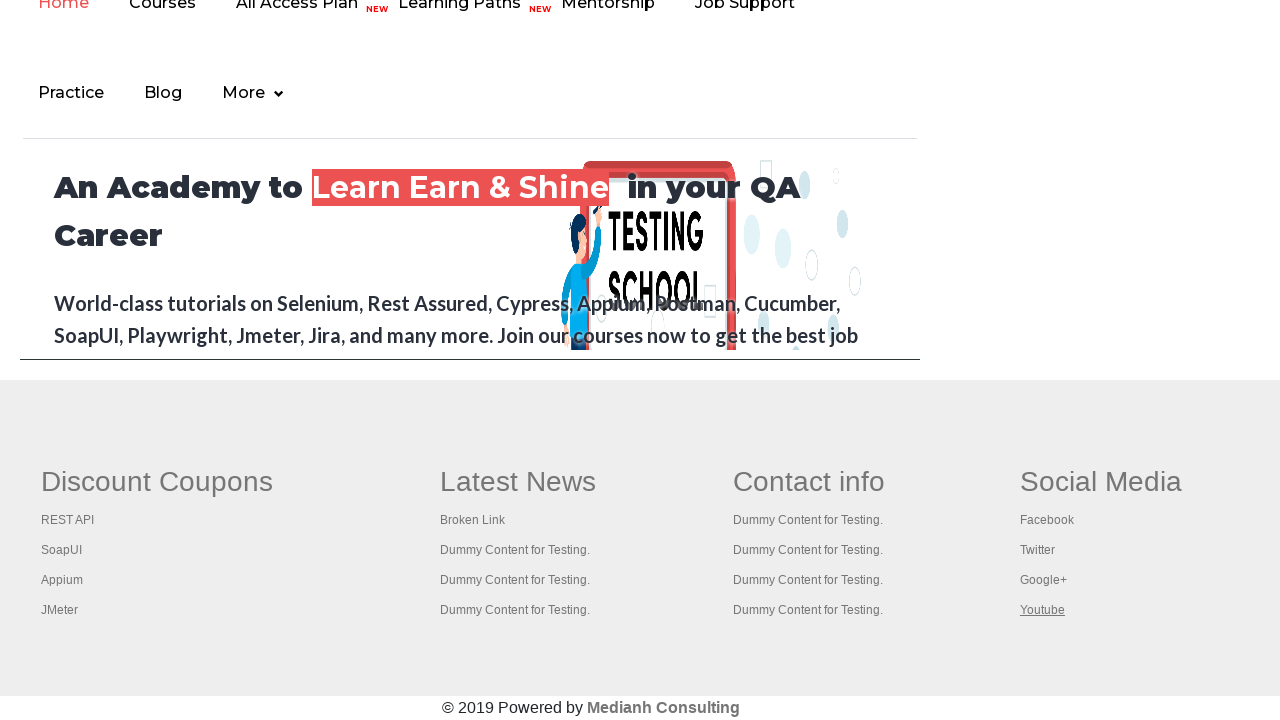